Tests the Quit button functionality after completing 3 questions with answers

Starting URL: https://shemsvcollege.github.io/Trivia/

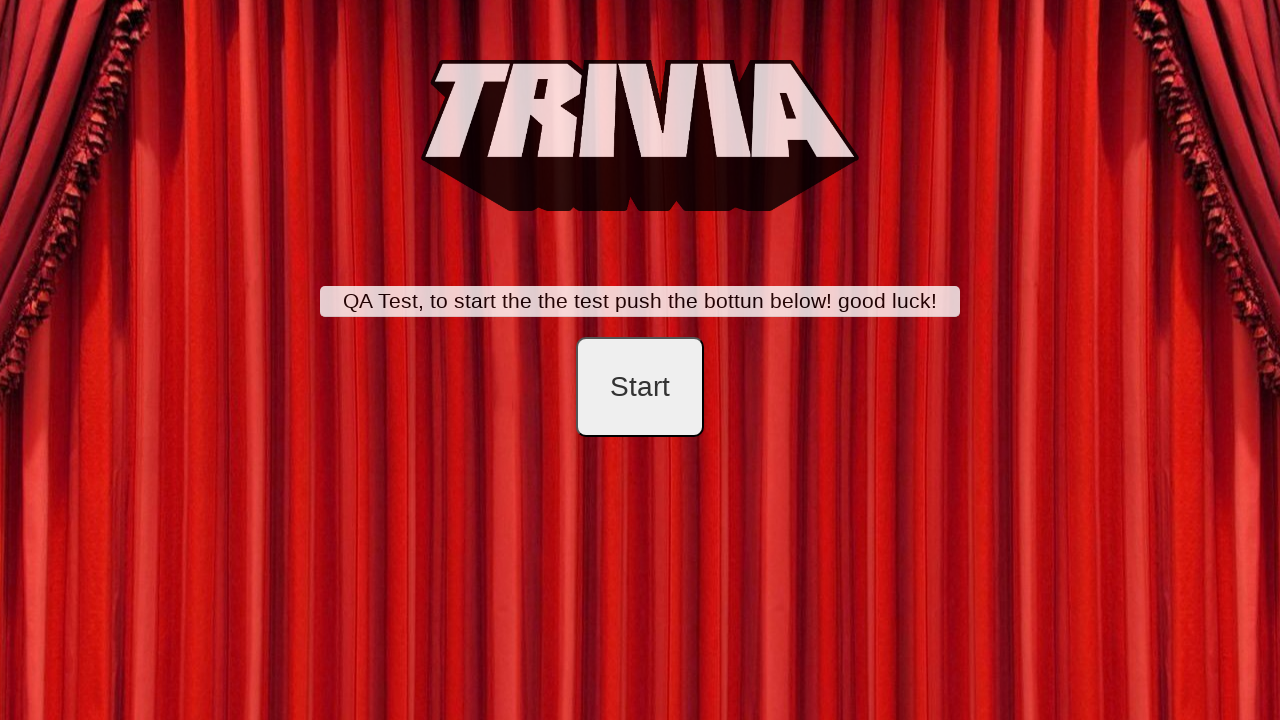

Clicked start button to begin trivia at (640, 387) on #startB
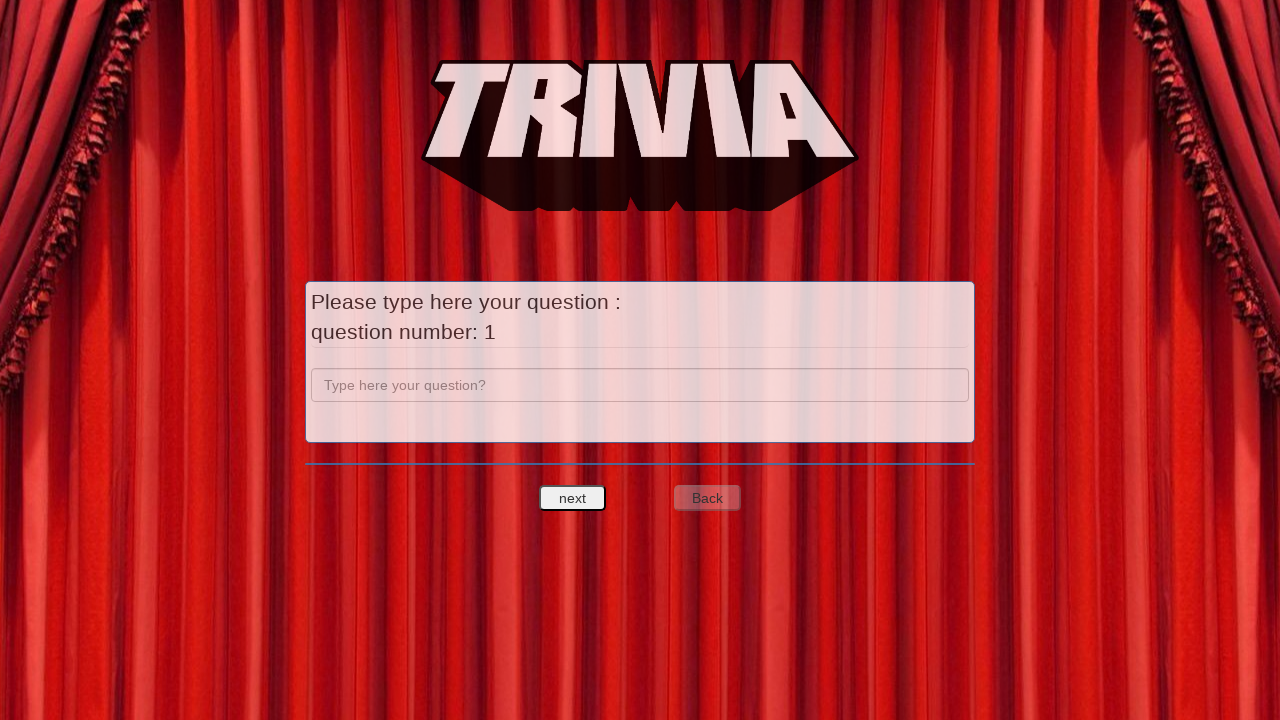

Filled question 1 field with 'a' on input[name='question']
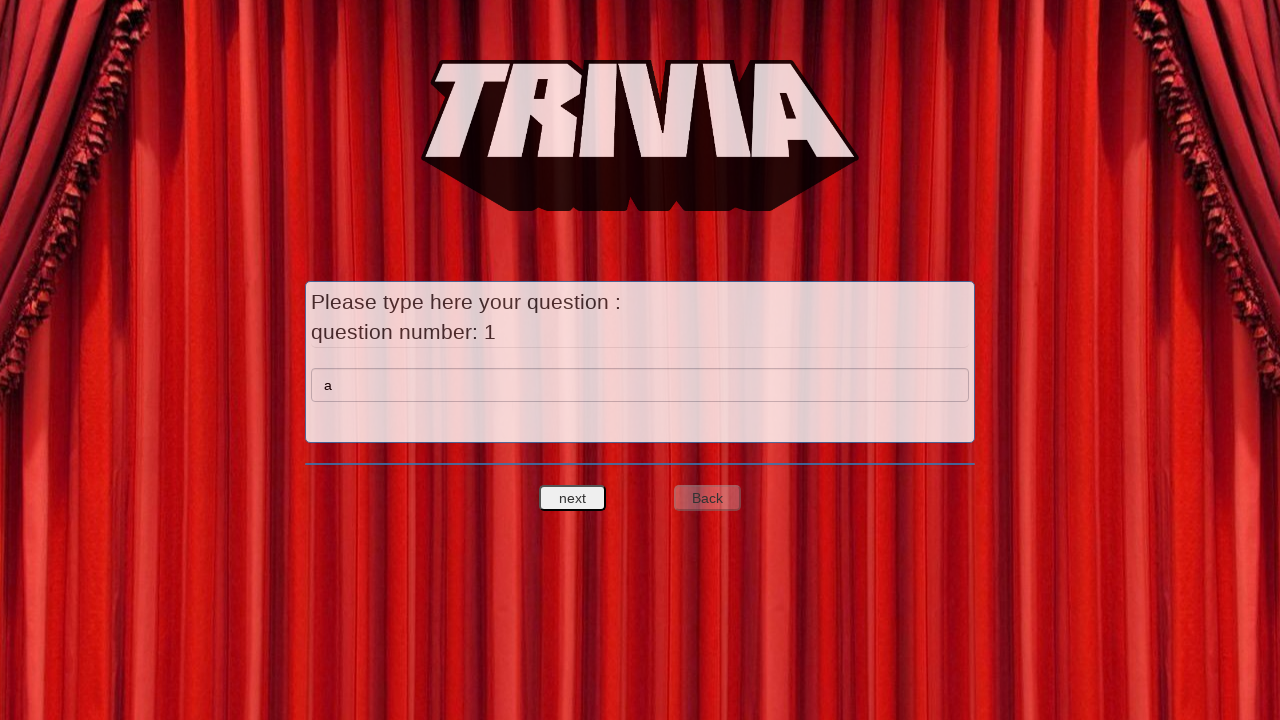

Clicked next quest button to advance to question 1 answers at (573, 498) on #nextquest
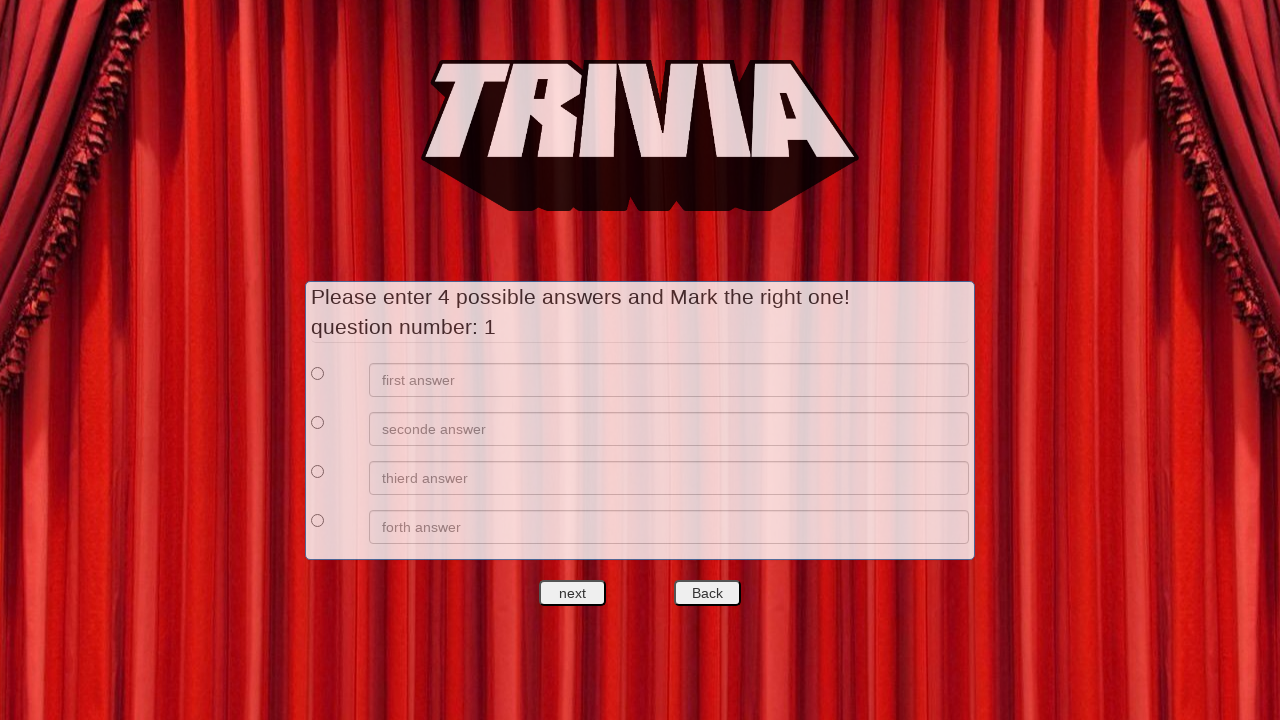

Filled answer 1 option 1 with 'a' on //*[@id='answers']/div[1]/div[2]/input
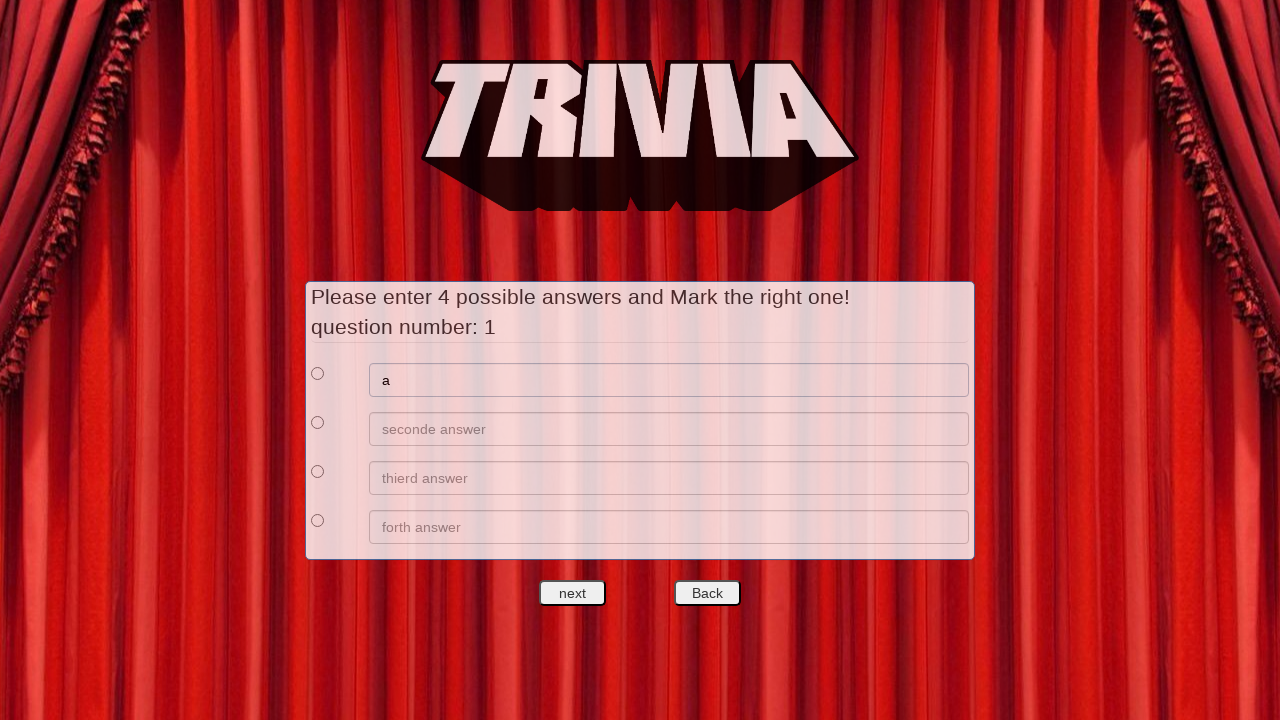

Filled answer 1 option 2 with 'b' on //*[@id='answers']/div[2]/div[2]/input
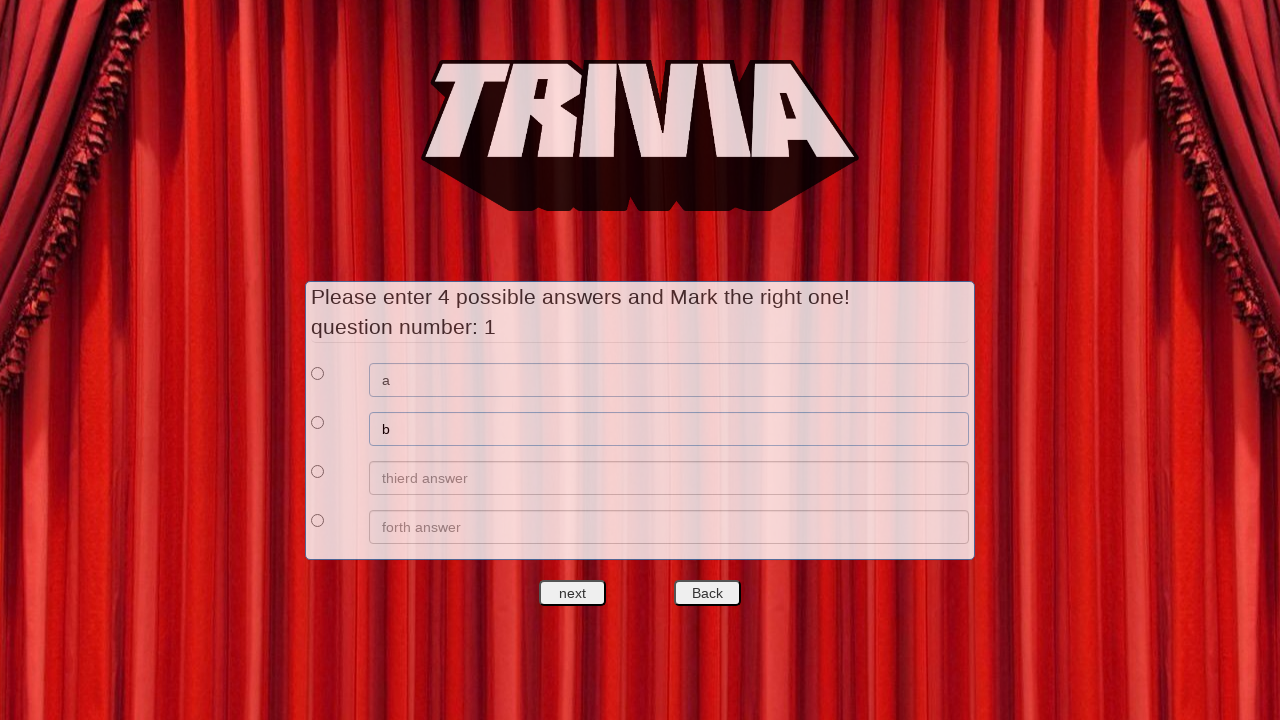

Filled answer 1 option 3 with 'c' on //*[@id='answers']/div[3]/div[2]/input
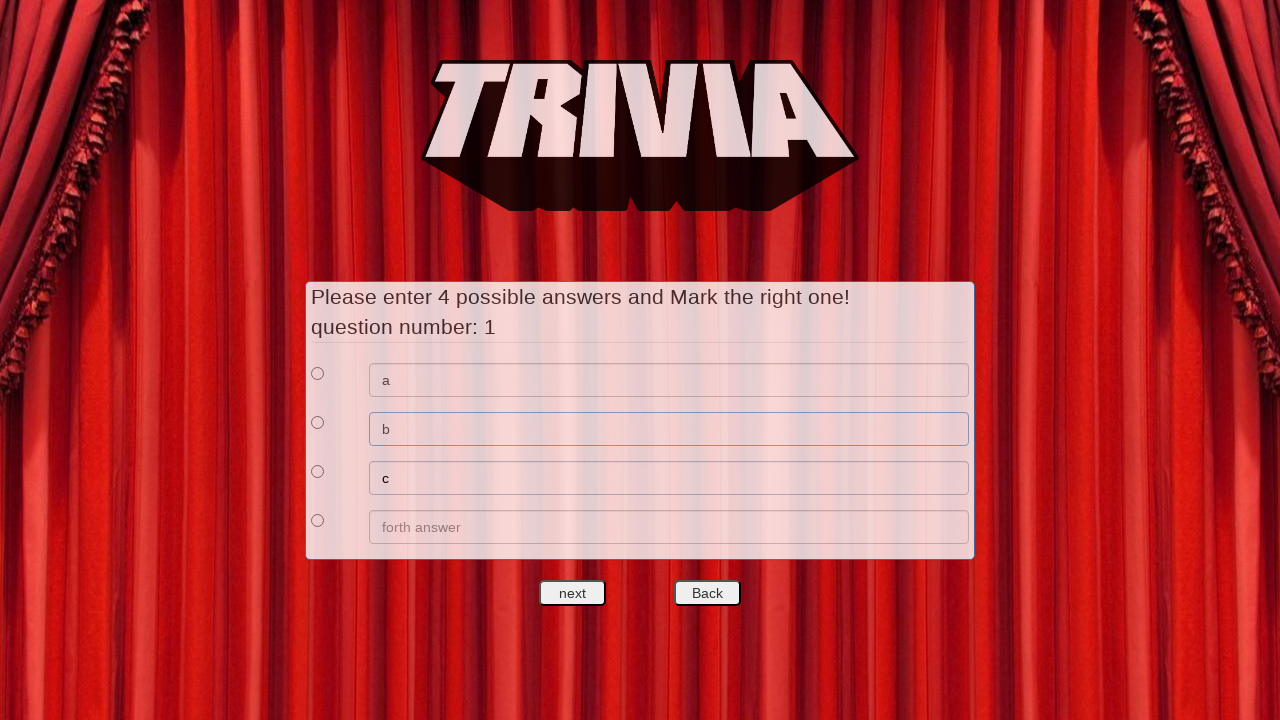

Filled answer 1 option 4 with 'd' on //*[@id='answers']/div[4]/div[2]/input
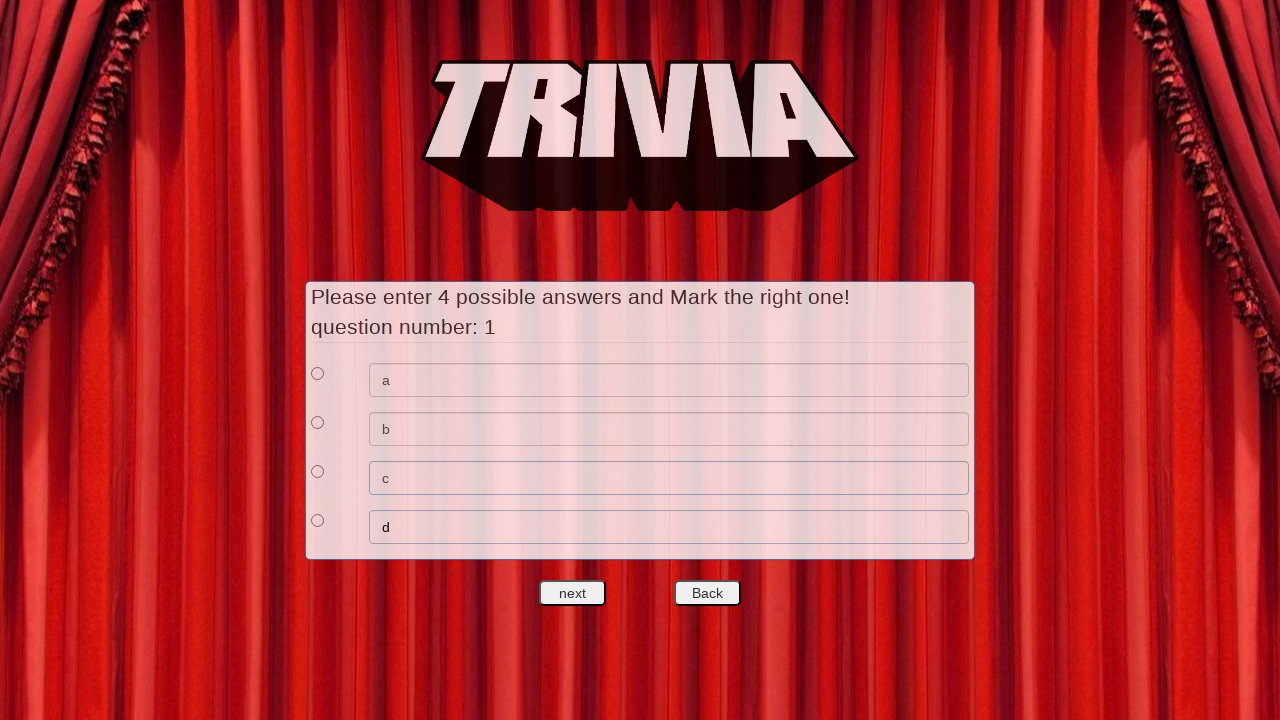

Selected correct answer for question 1 at (318, 373) on xpath=//*[@id='answers']/div[1]/div[1]/input
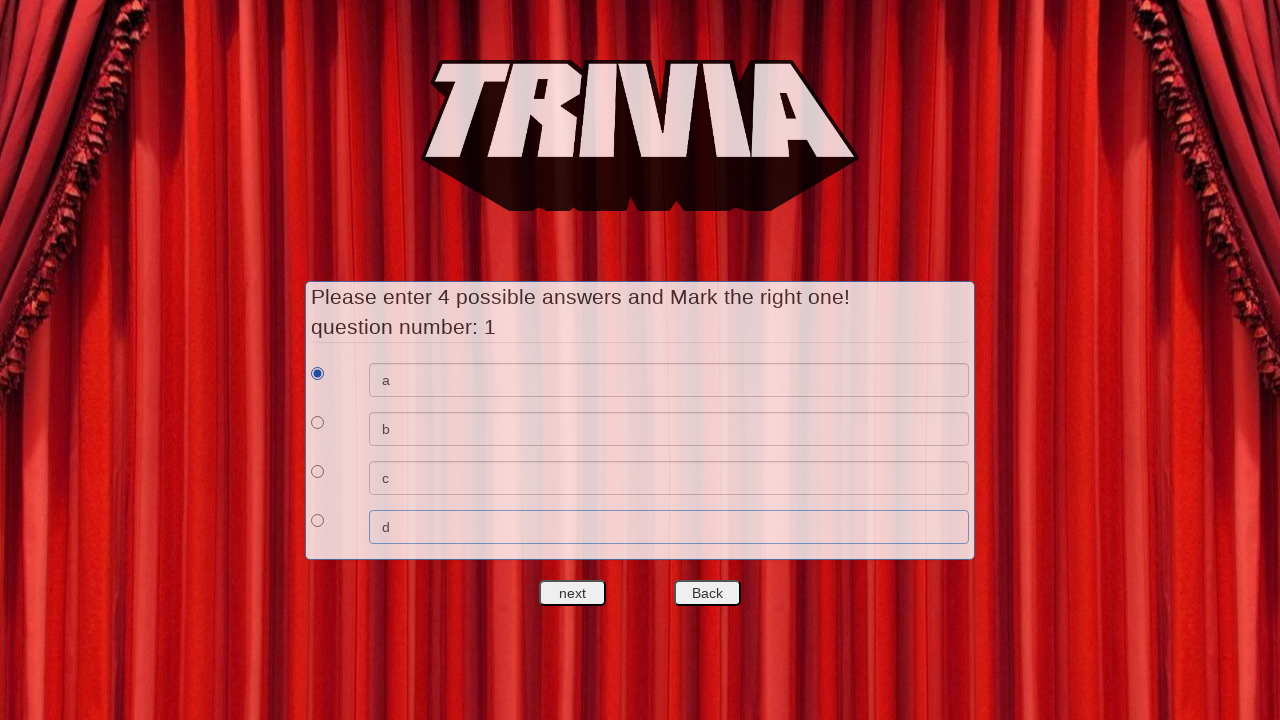

Clicked next quest button to advance to question 2 at (573, 593) on #nextquest
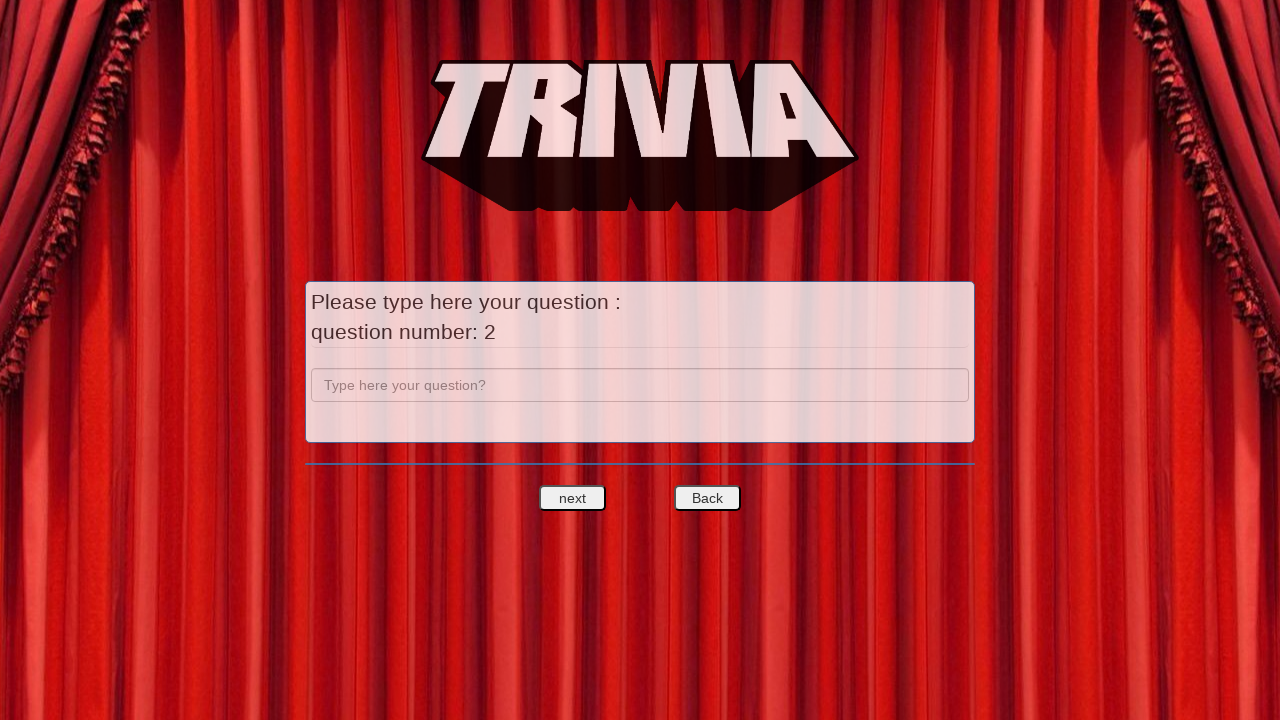

Filled question 2 field with 'b' on input[name='question']
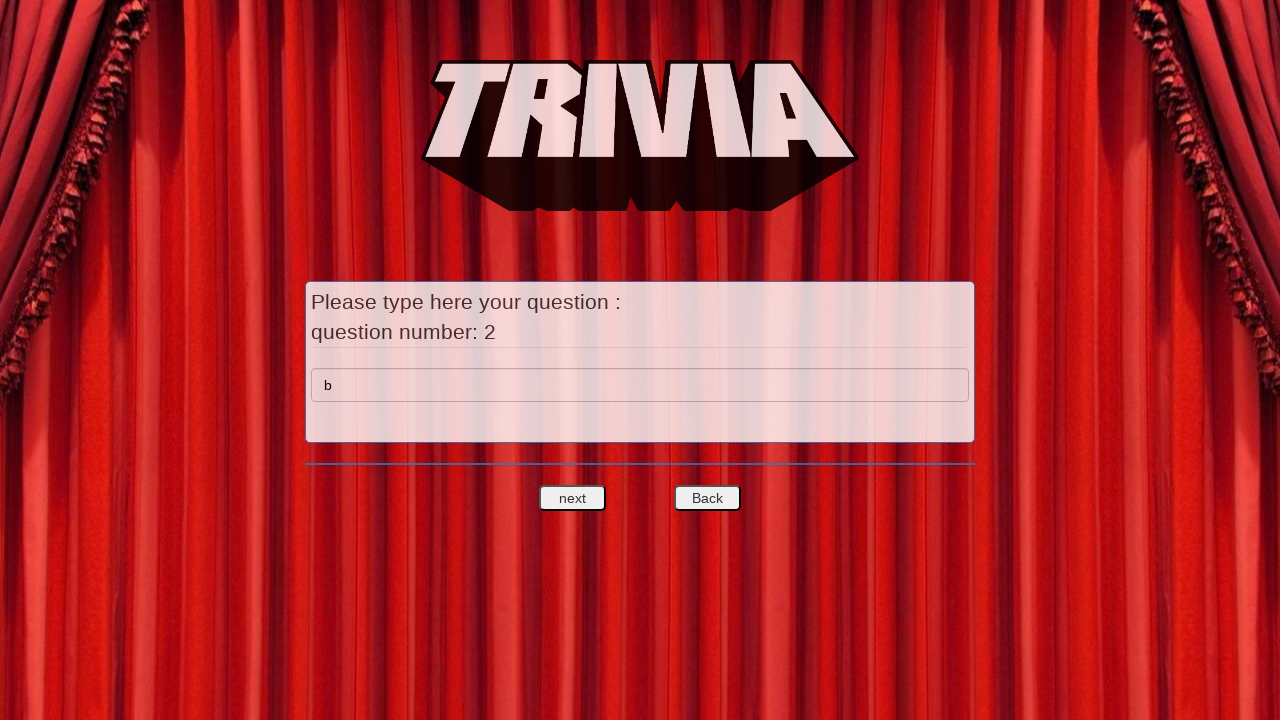

Clicked next quest button to advance to question 2 answers at (573, 498) on #nextquest
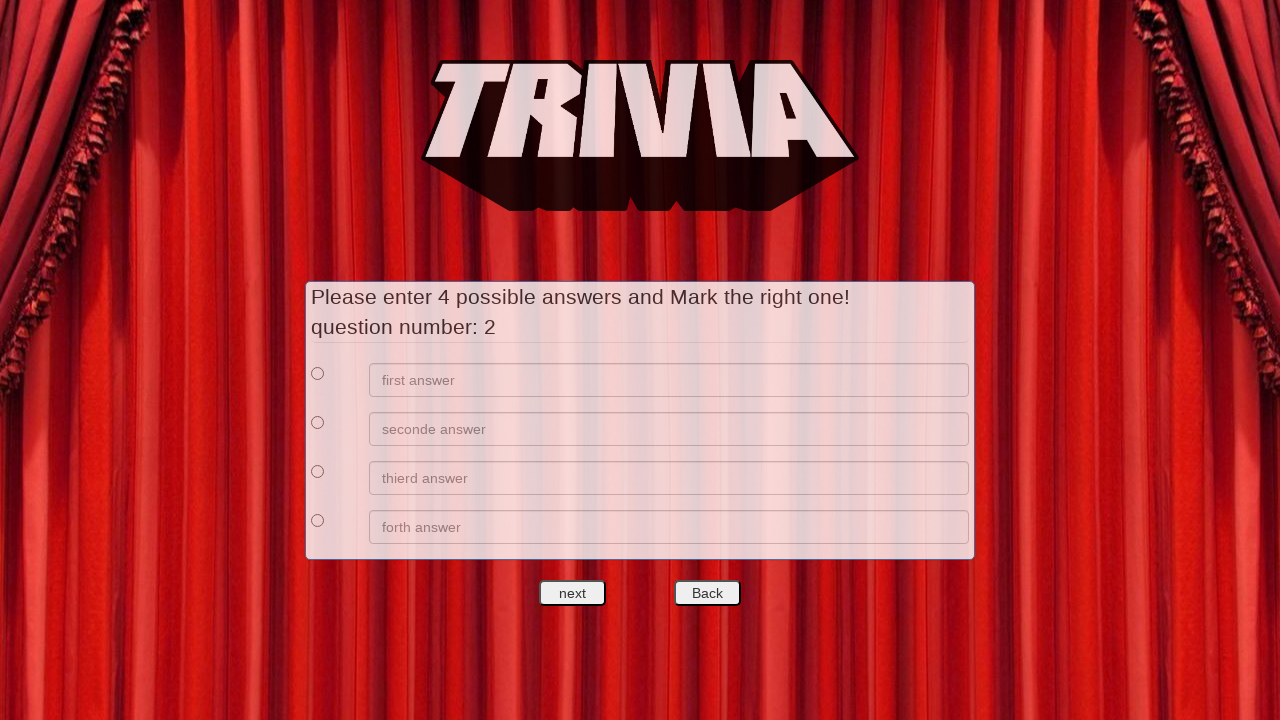

Filled answer 2 option 1 with 'e' on //*[@id='answers']/div[1]/div[2]/input
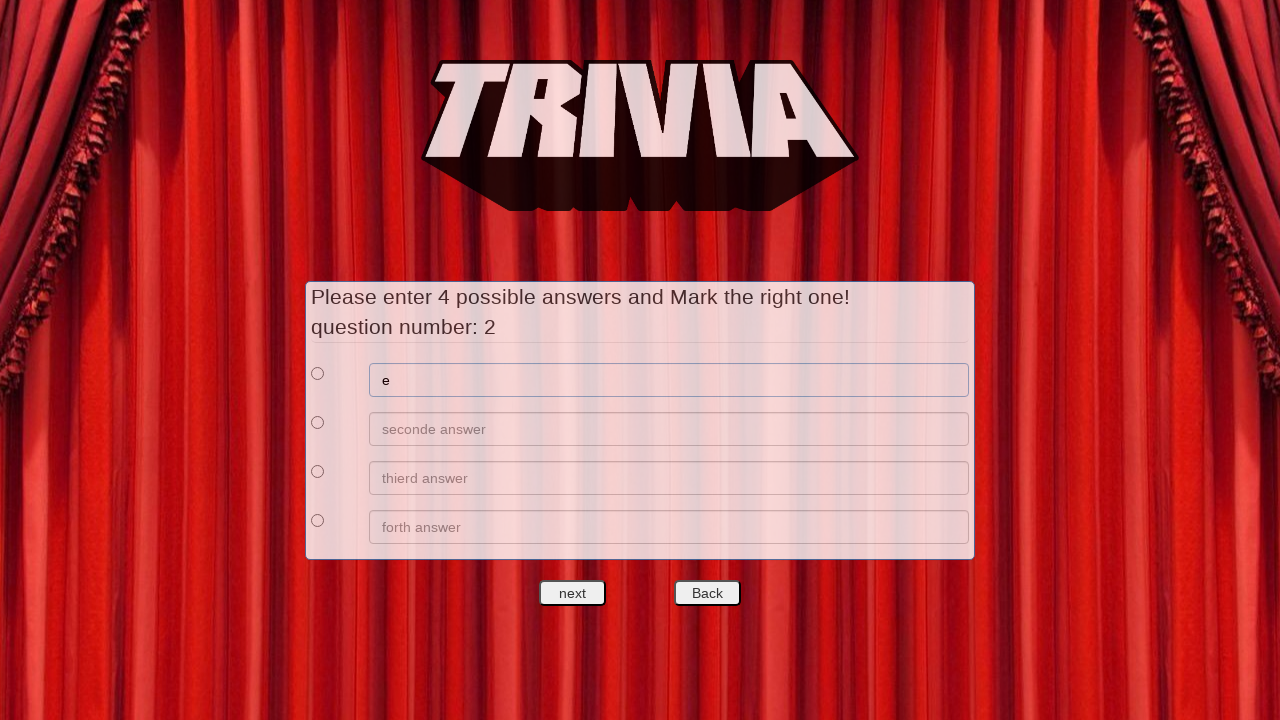

Filled answer 2 option 2 with 'f' on //*[@id='answers']/div[2]/div[2]/input
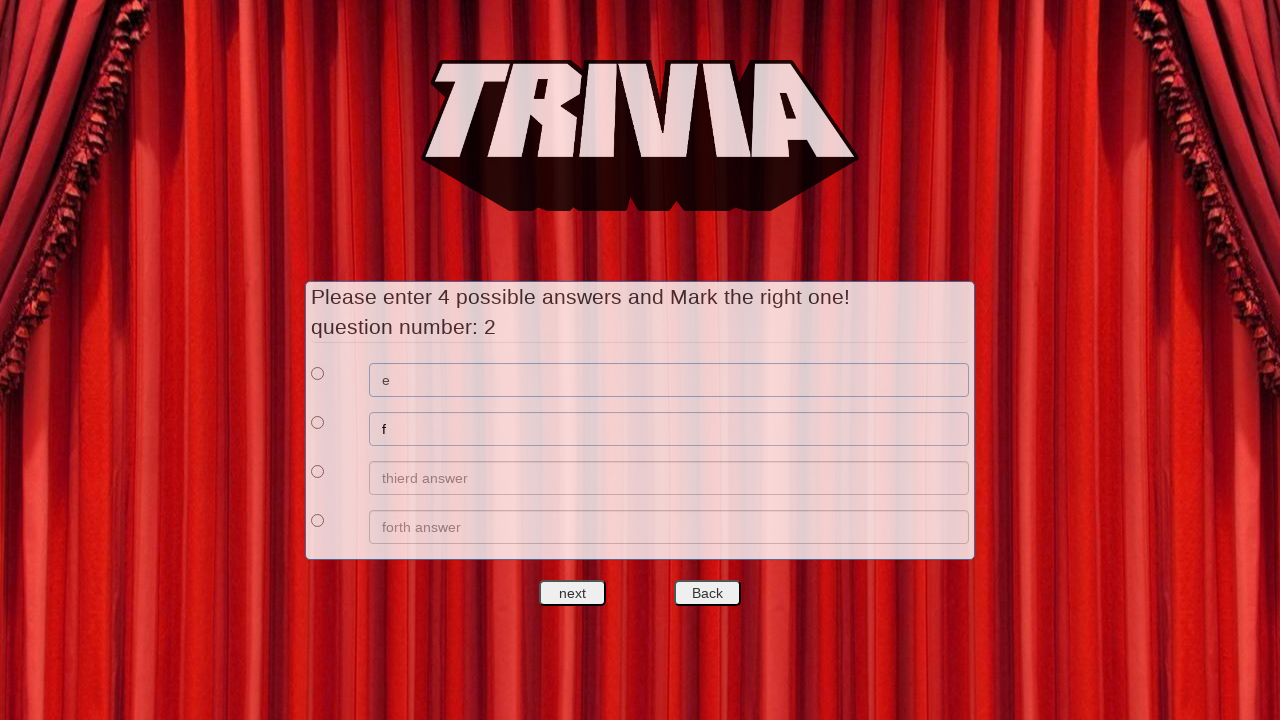

Filled answer 2 option 3 with 'g' on //*[@id='answers']/div[3]/div[2]/input
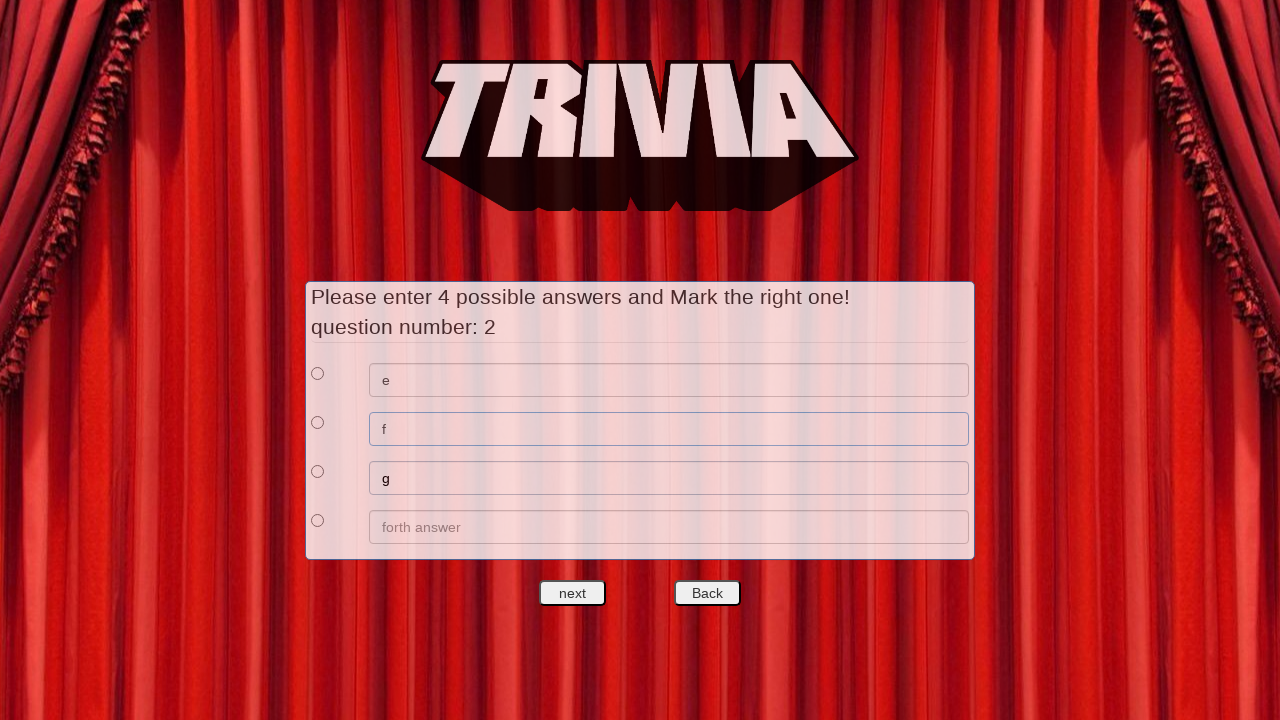

Filled answer 2 option 4 with 'h' on //*[@id='answers']/div[4]/div[2]/input
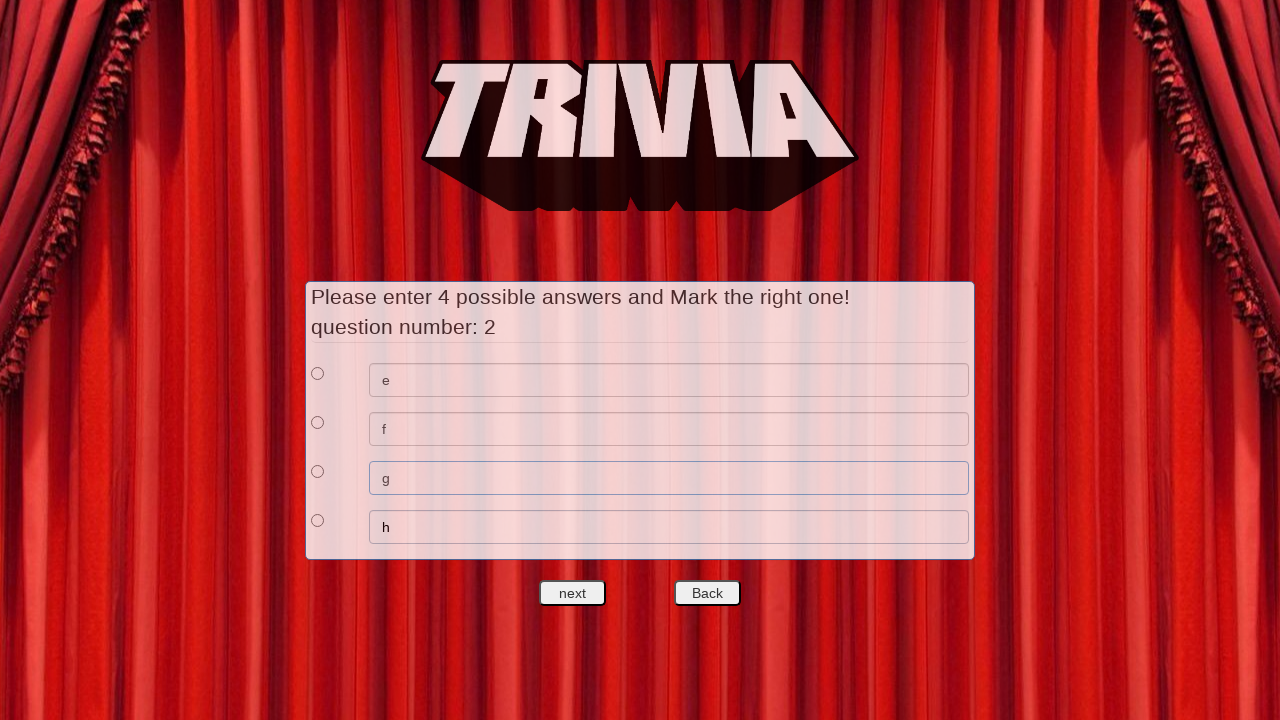

Selected correct answer for question 2 at (318, 373) on xpath=//*[@id='answers']/div[1]/div[1]/input
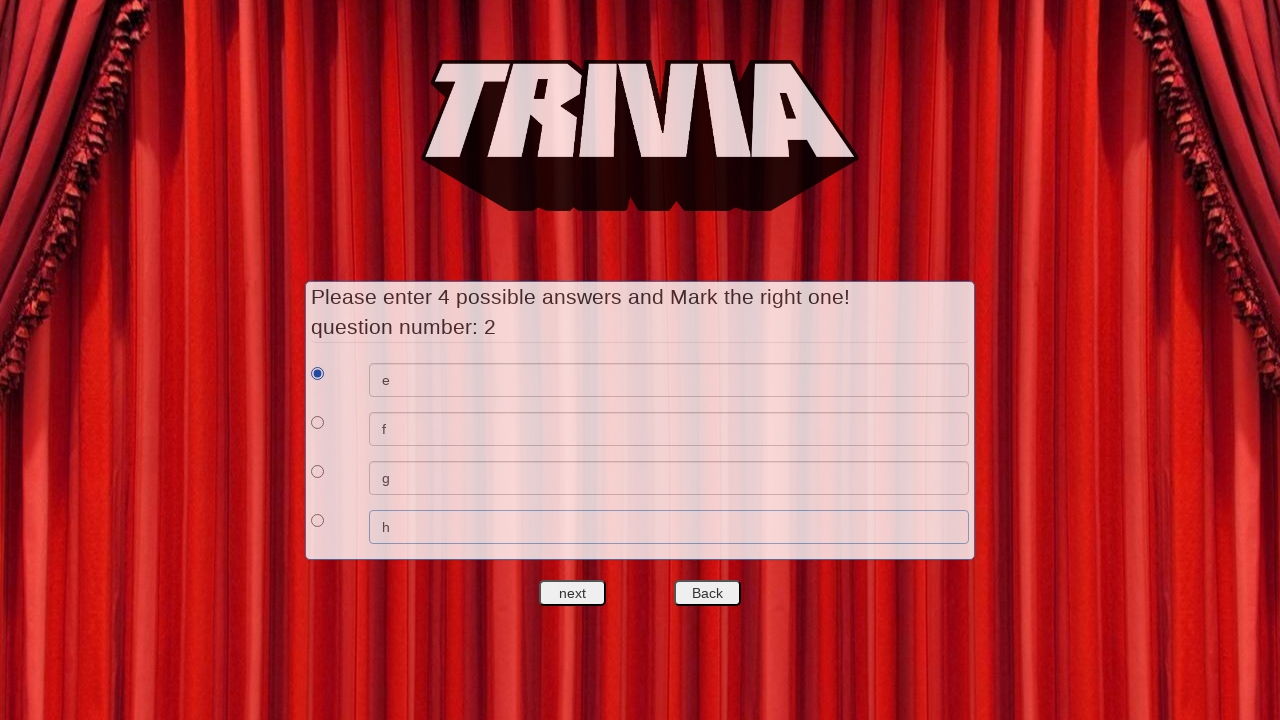

Clicked next quest button to advance to question 3 at (573, 593) on #nextquest
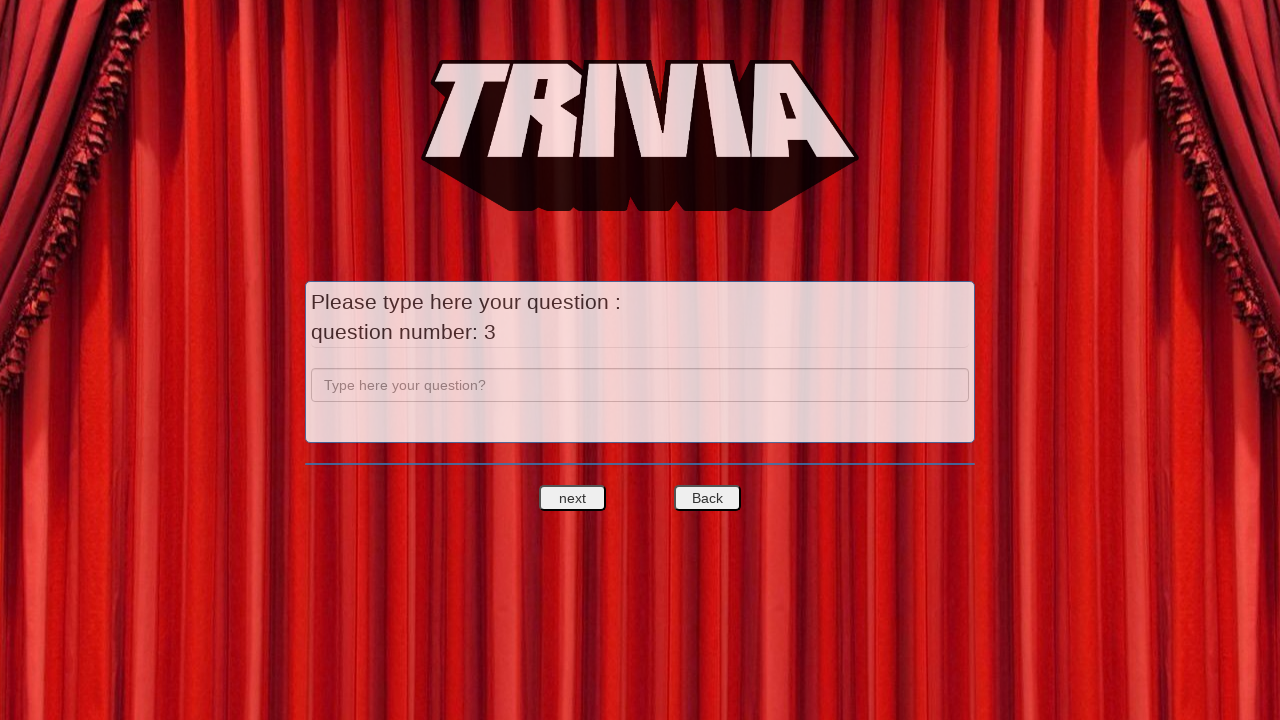

Filled question 3 field with 'c' on input[name='question']
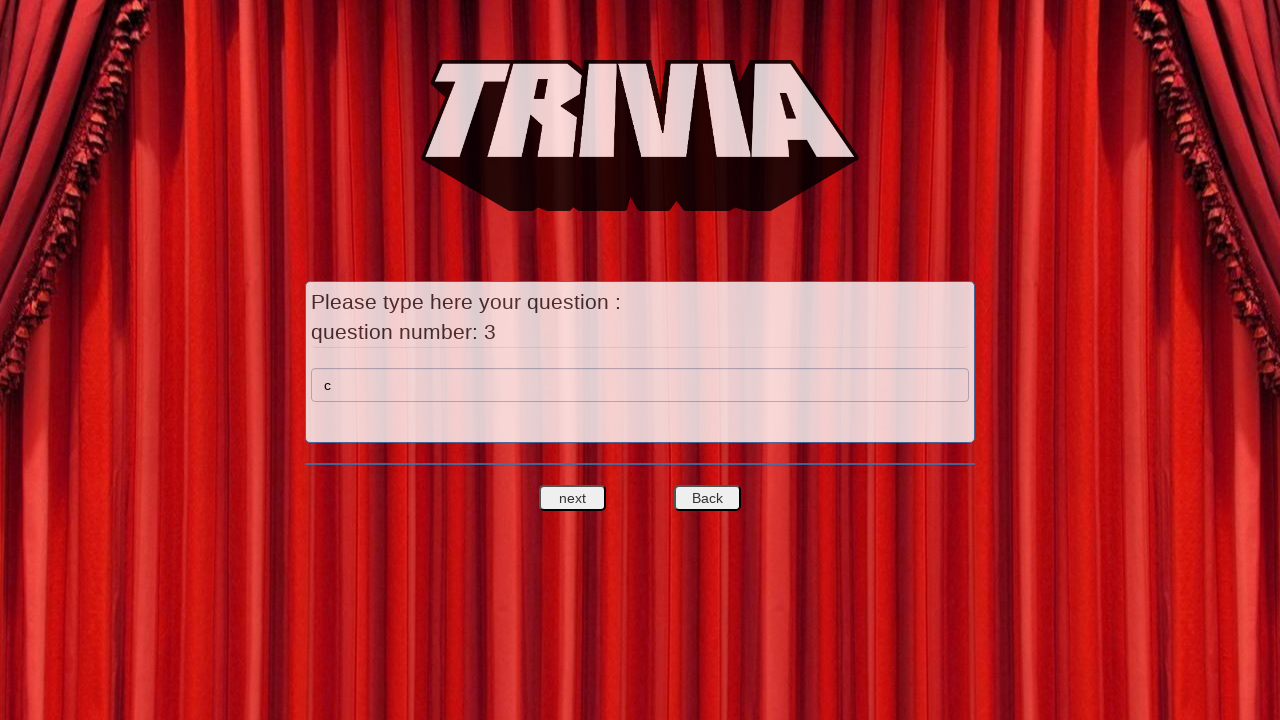

Clicked next quest button to advance to question 3 answers at (573, 498) on #nextquest
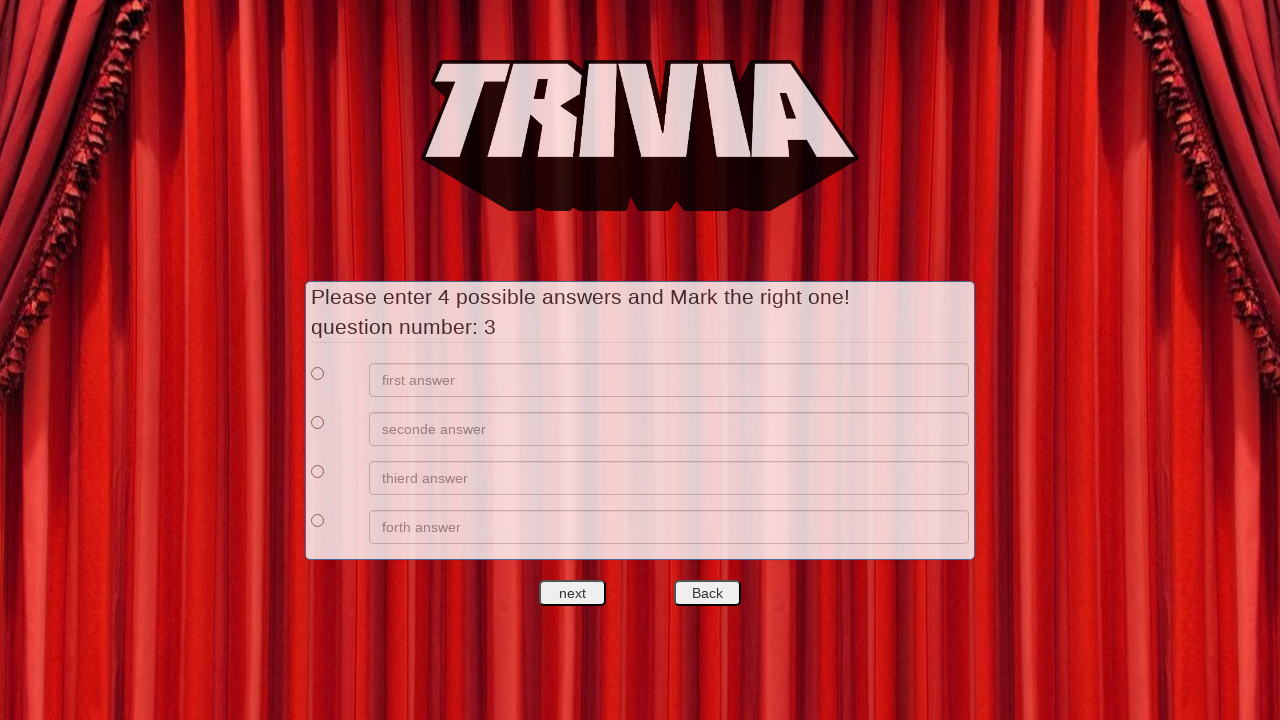

Filled answer 3 option 1 with 'i' on //*[@id='answers']/div[1]/div[2]/input
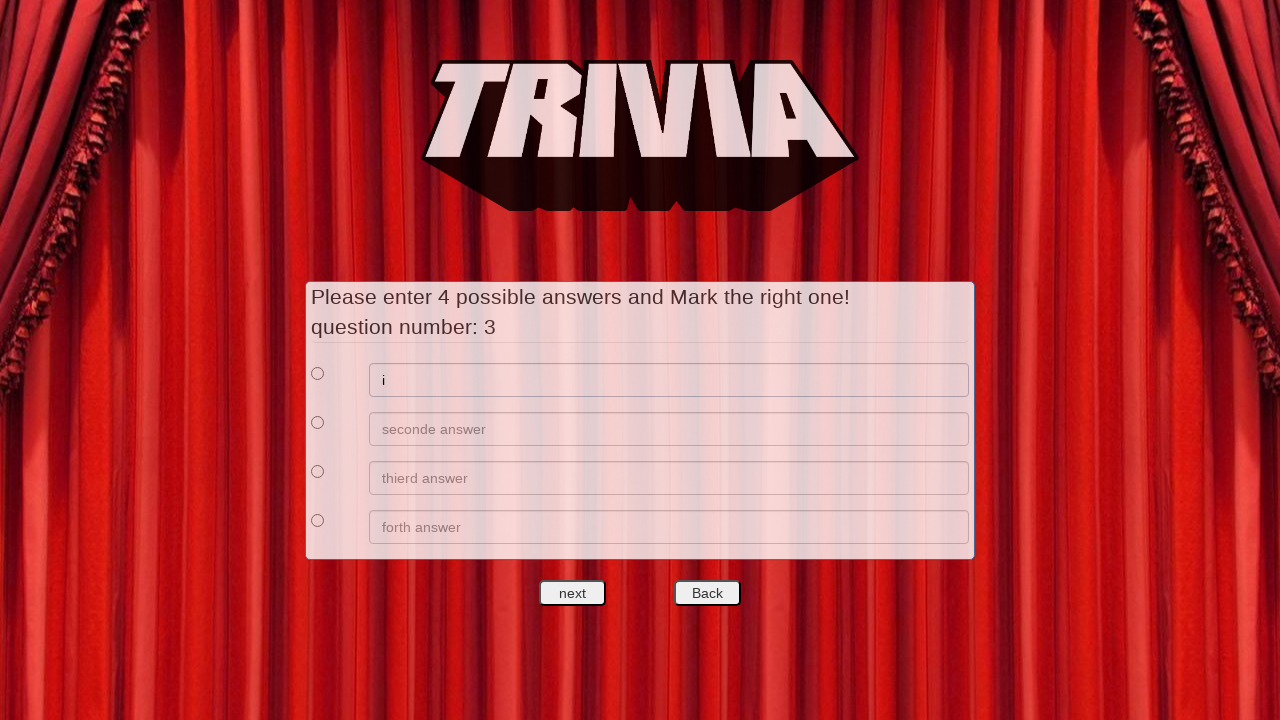

Filled answer 3 option 2 with 'j' on //*[@id='answers']/div[2]/div[2]/input
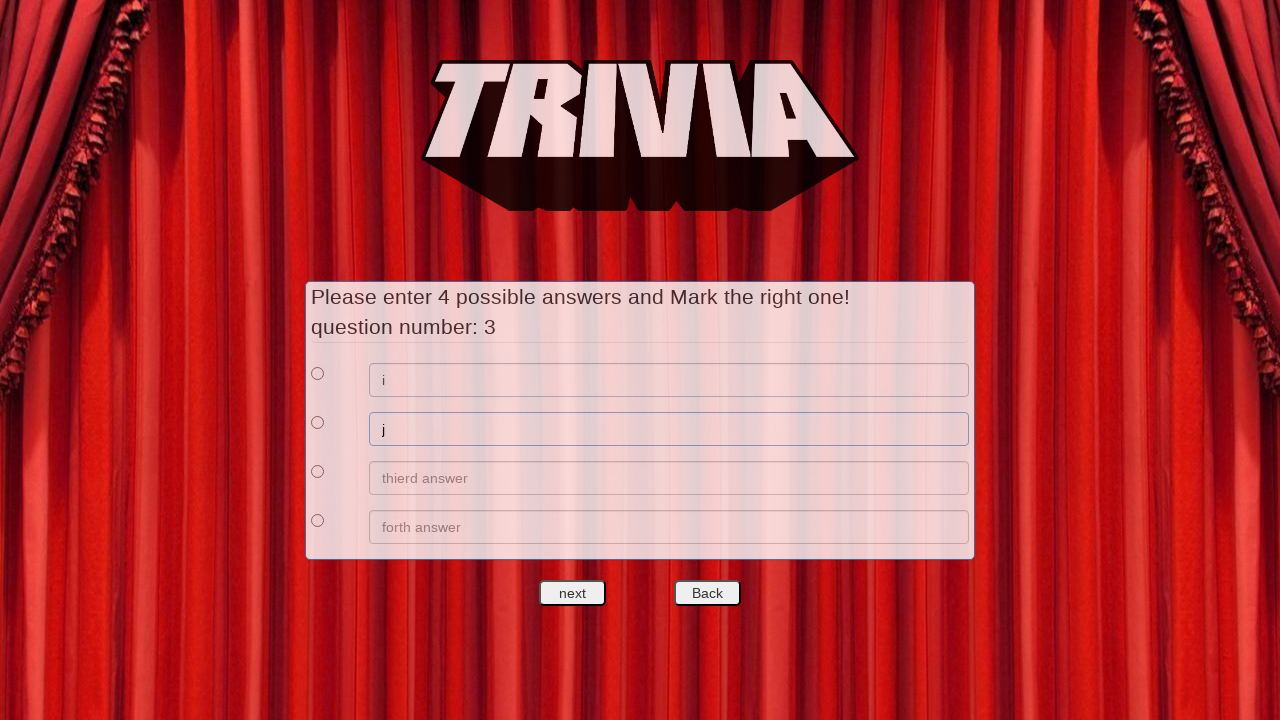

Filled answer 3 option 3 with 'k' on //*[@id='answers']/div[3]/div[2]/input
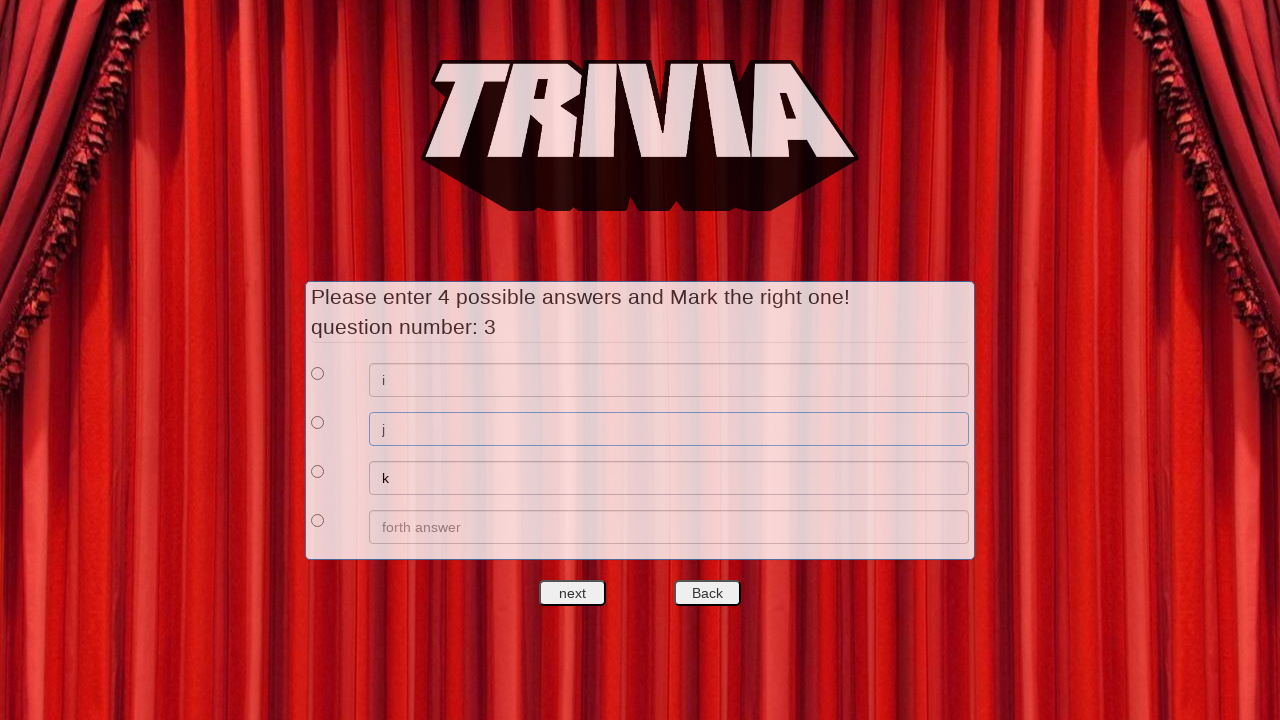

Filled answer 3 option 4 with 'l' on //*[@id='answers']/div[4]/div[2]/input
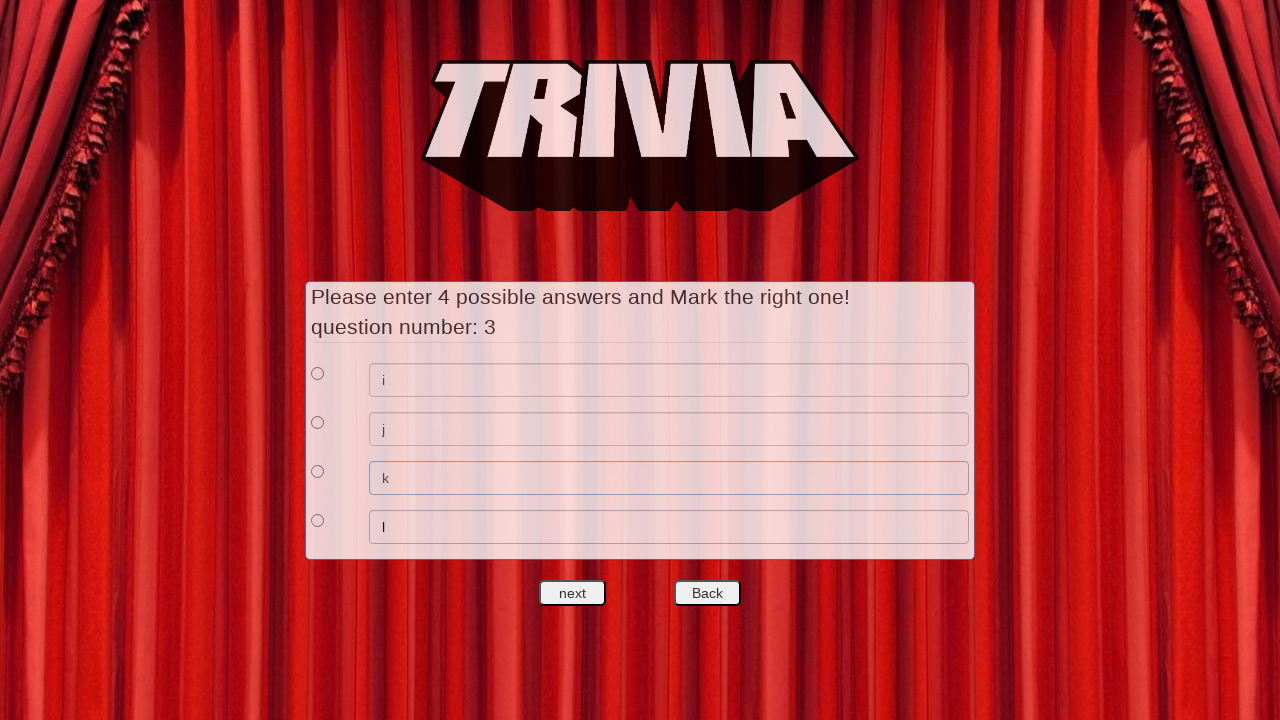

Selected correct answer for question 3 at (318, 373) on xpath=//*[@id='answers']/div[1]/div[1]/input
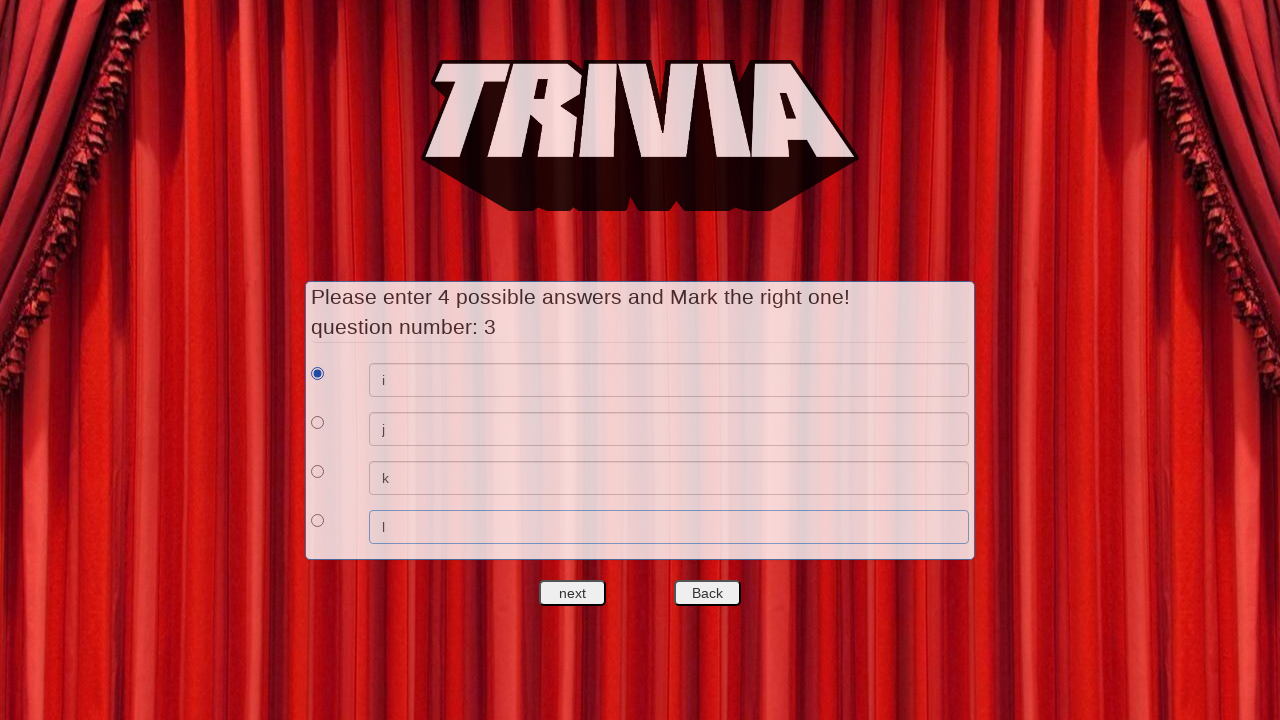

Clicked next quest button to complete all 3 questions at (573, 593) on #nextquest
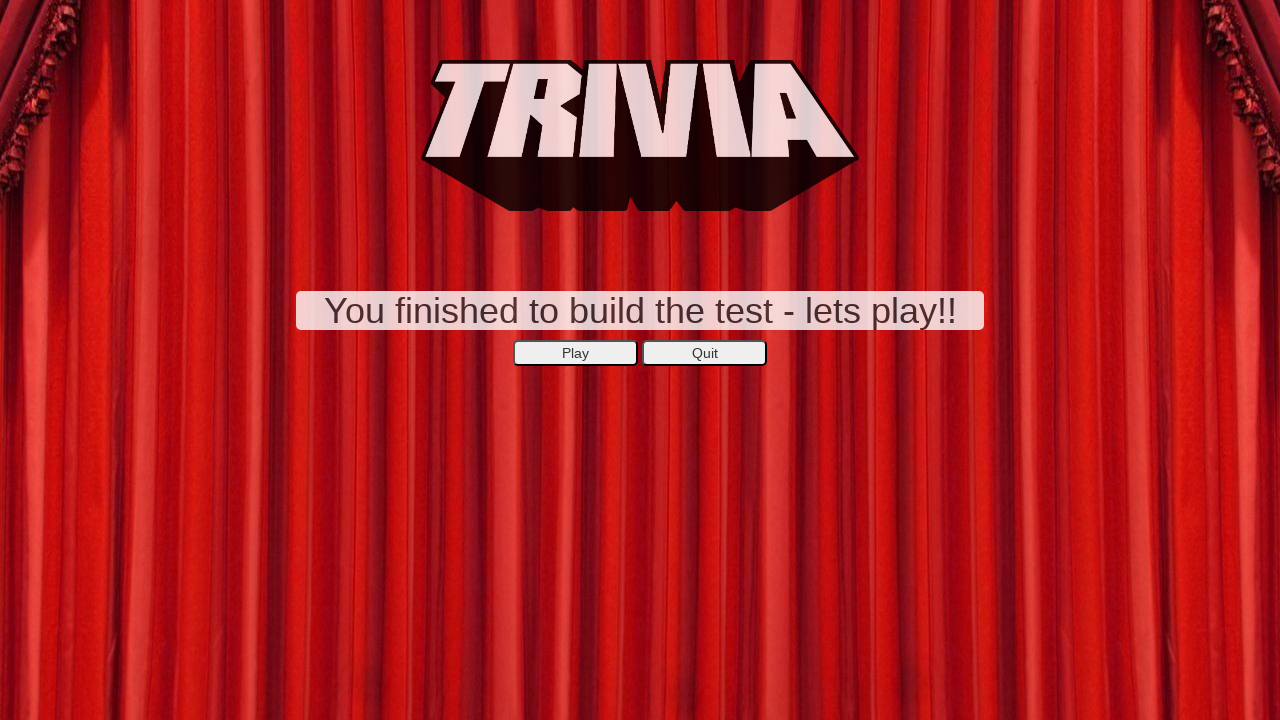

Clicked Quit button to exit the trivia at (704, 353) on xpath=//*[@id='secondepage']/center/button[2]
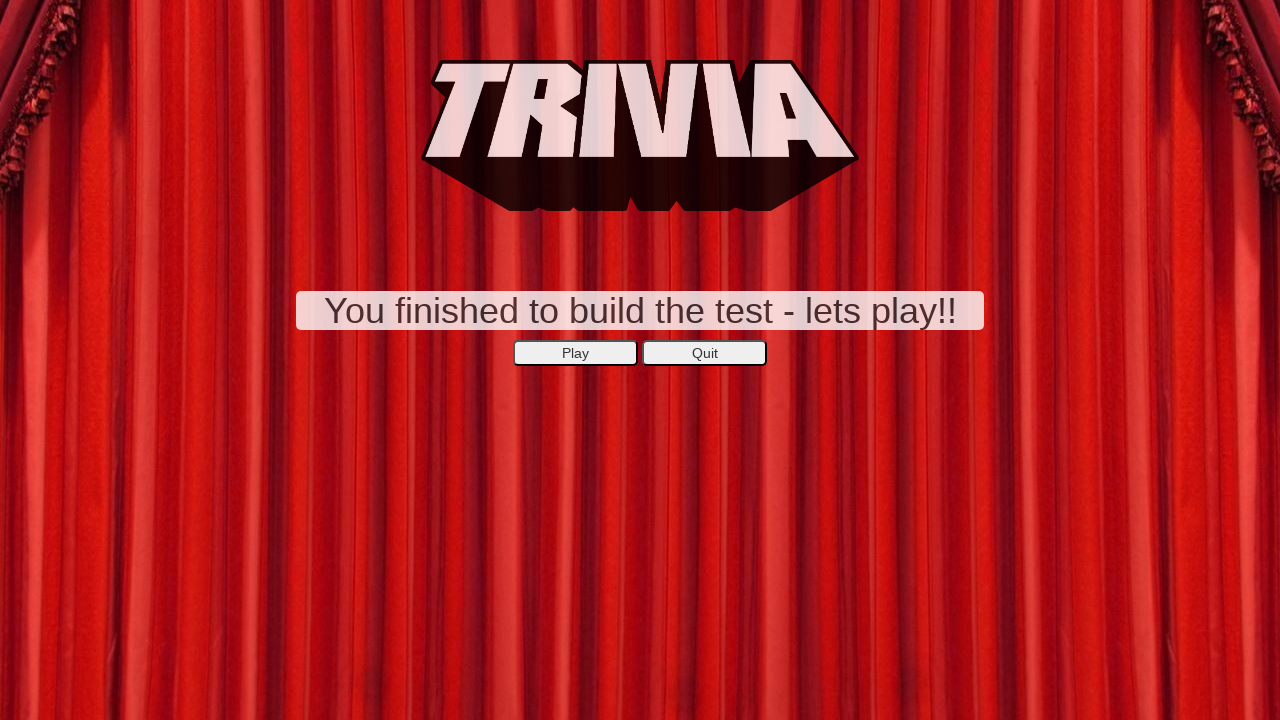

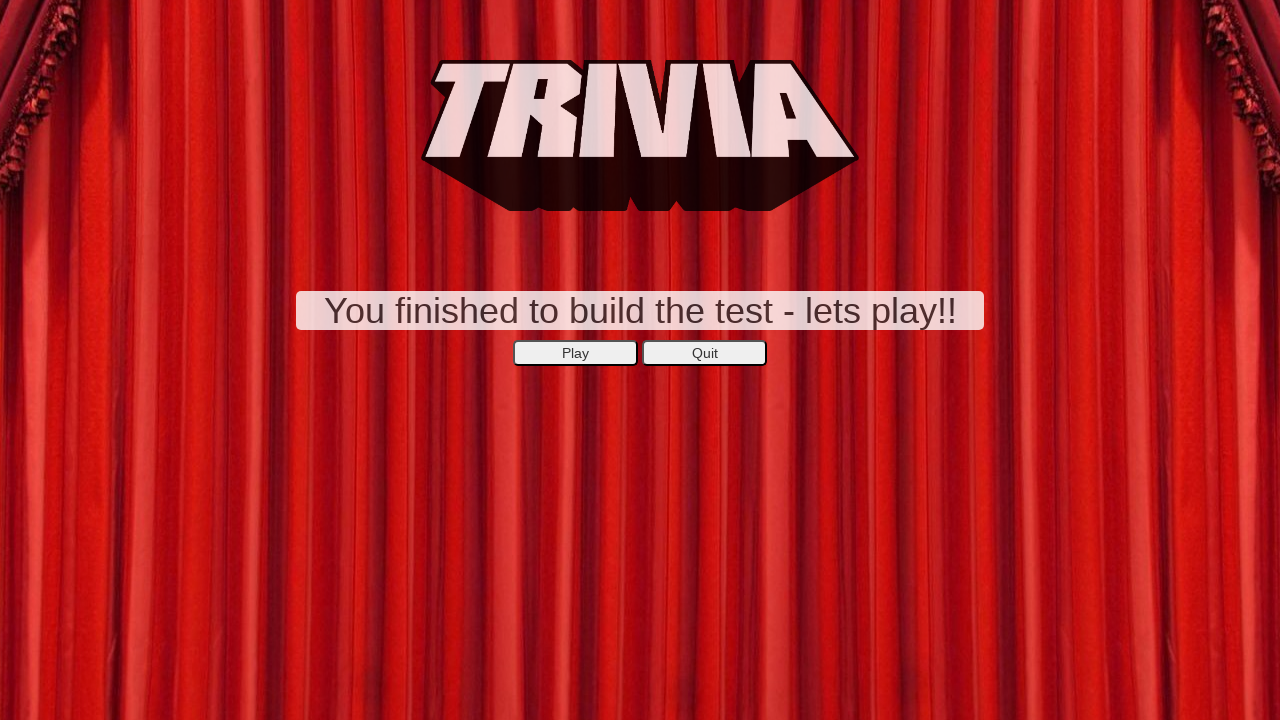